Tests dynamic table interactions by calculating total prices from a shopping table and selecting a checkbox based on matching last name in another table

Starting URL: https://letcode.in/table

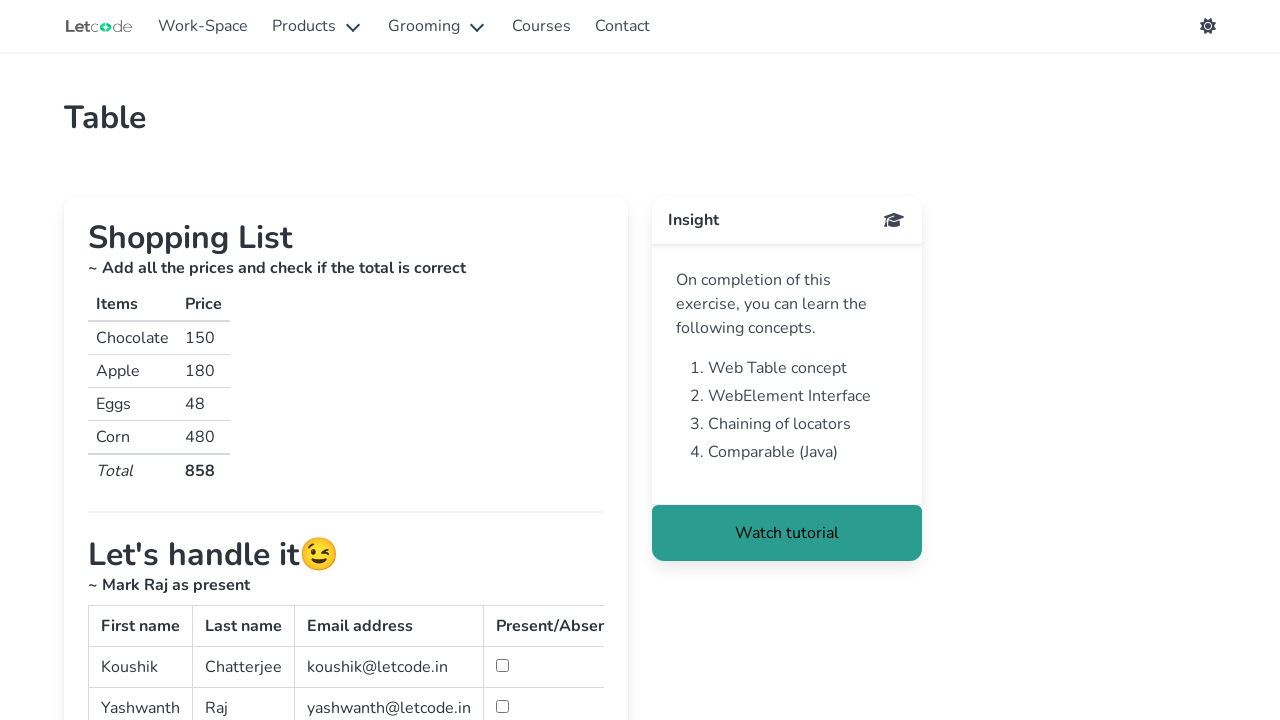

Located shopping table element
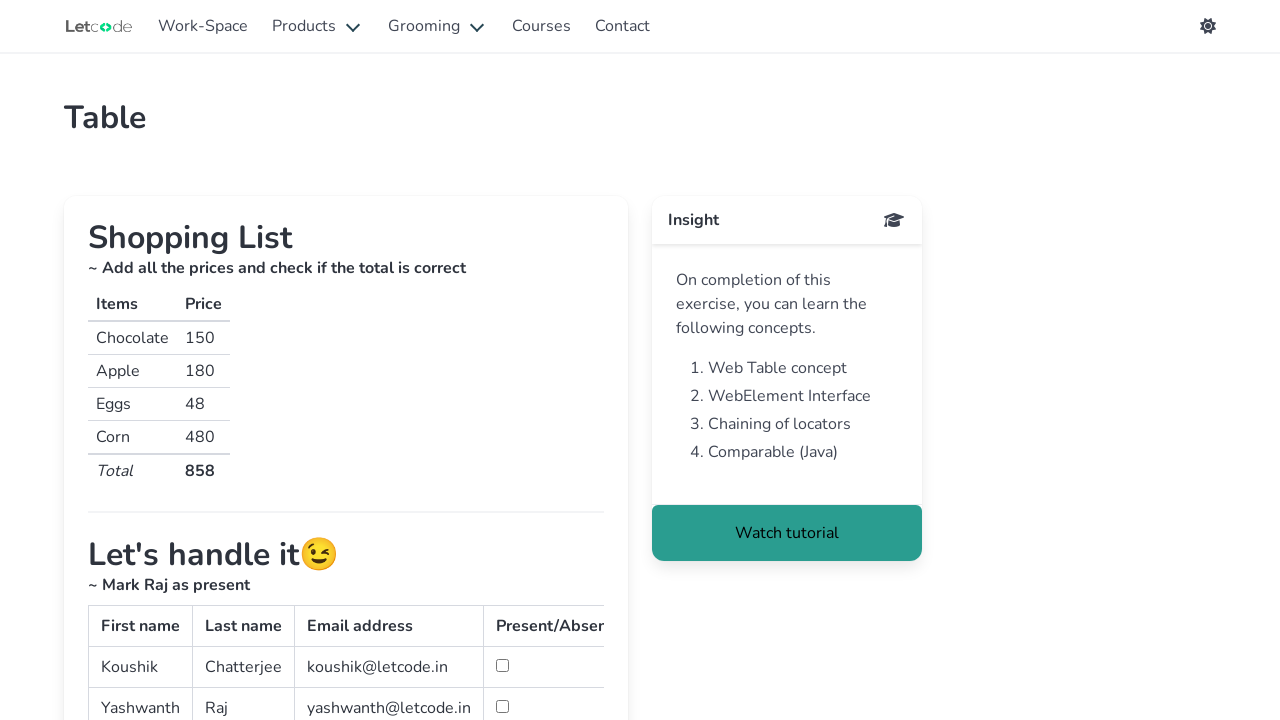

Located tbody in shopping table
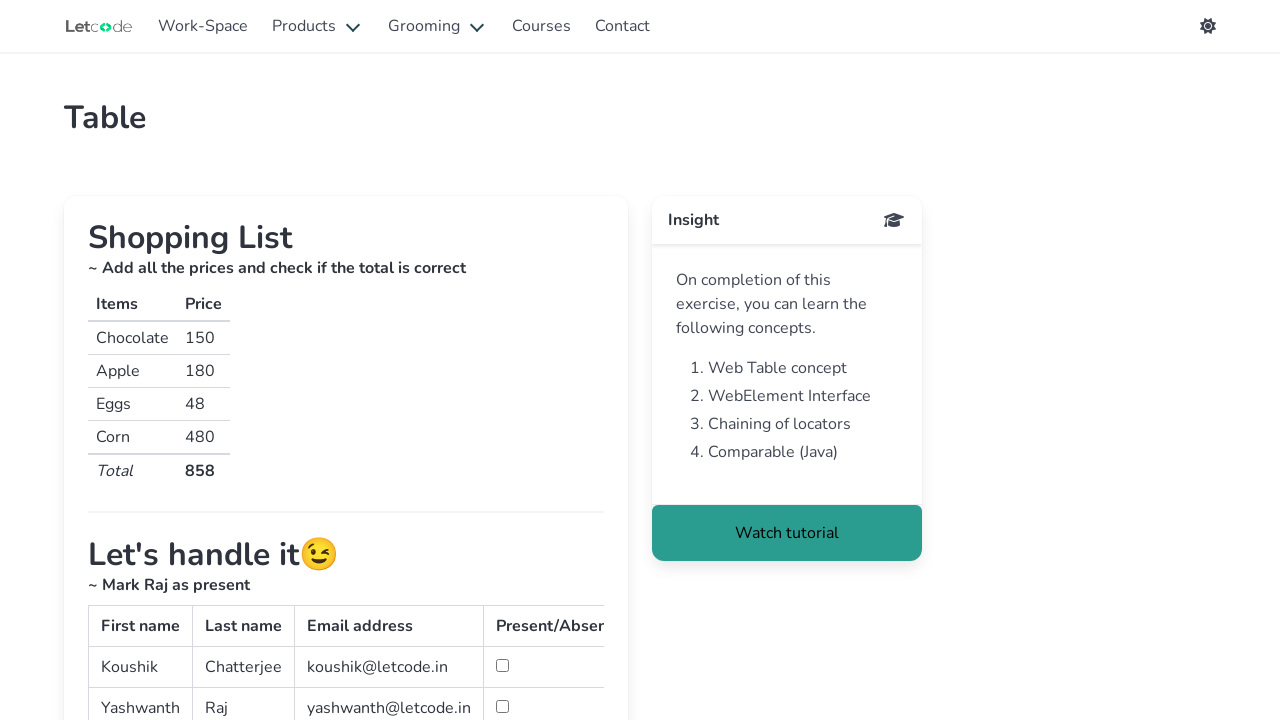

Retrieved all rows from shopping table
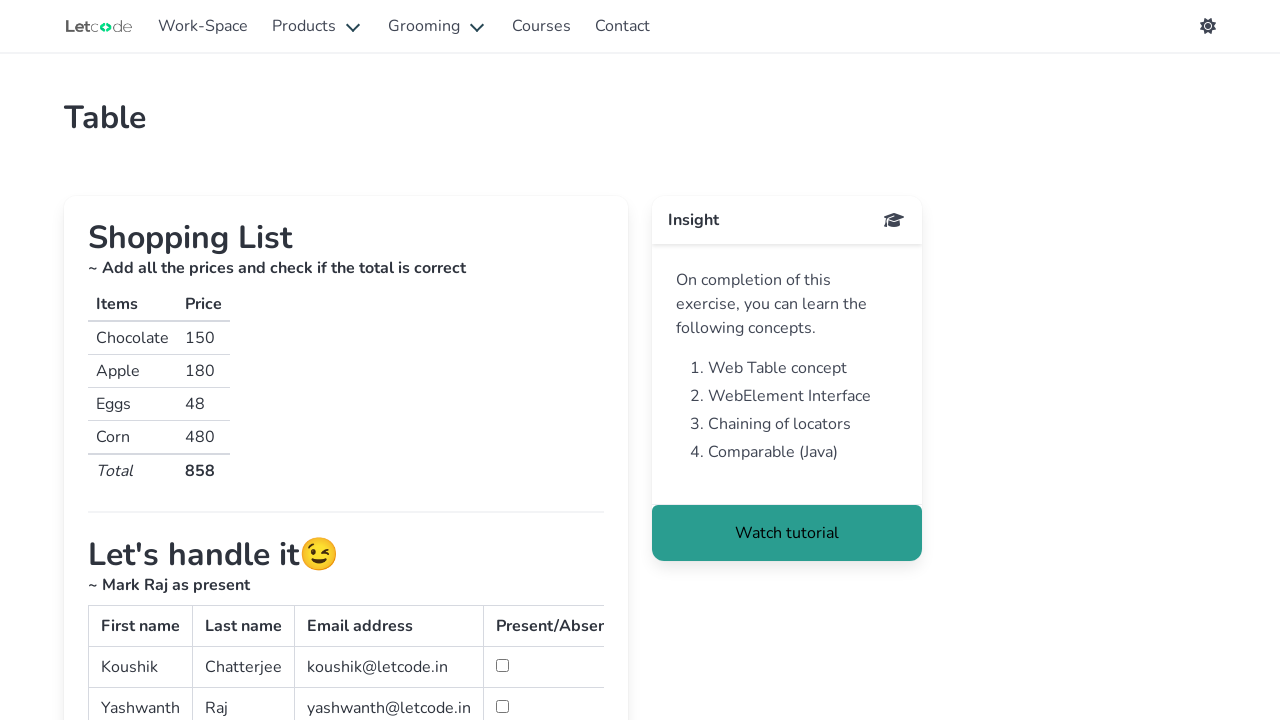

Retrieved columns from shopping table row
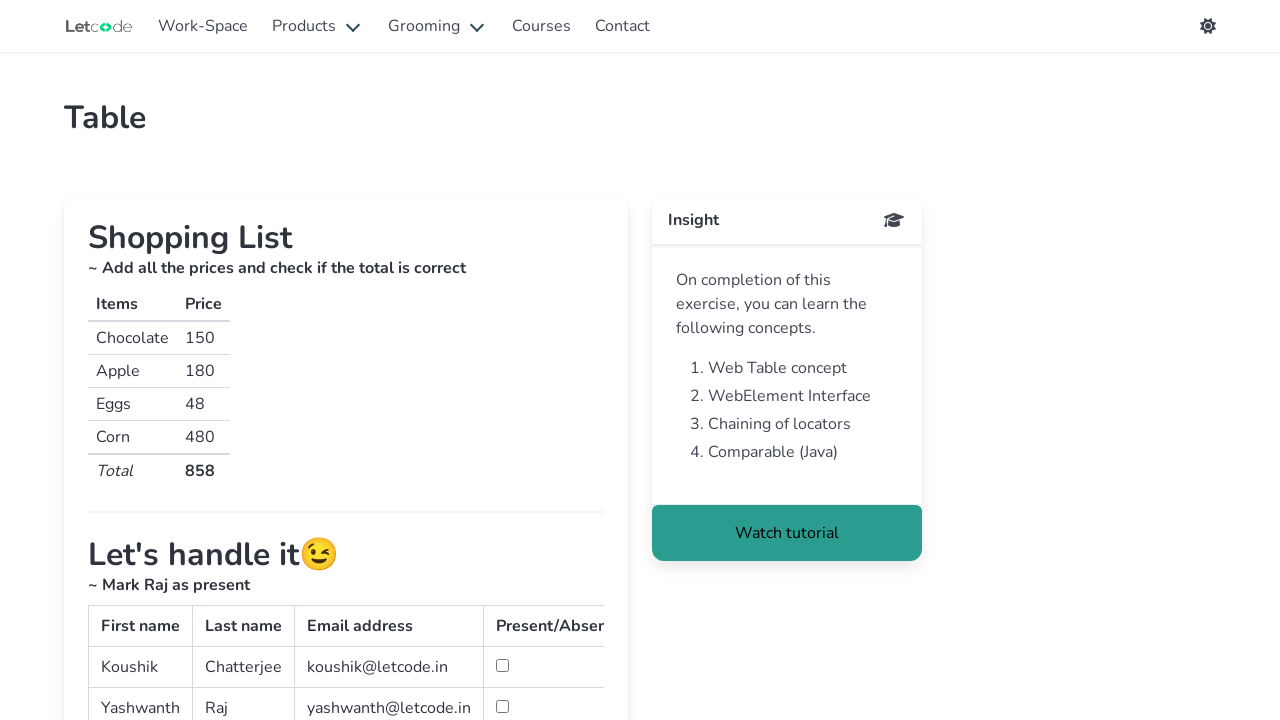

Extracted price text: 150
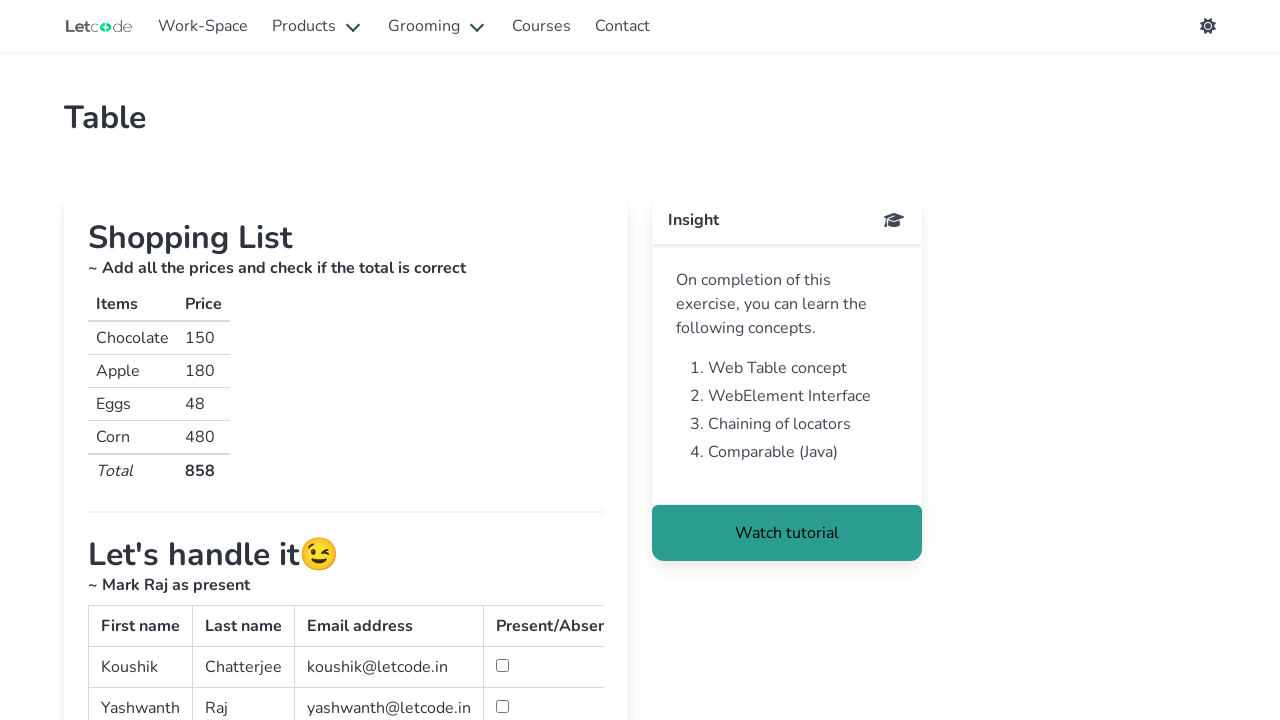

Retrieved columns from shopping table row
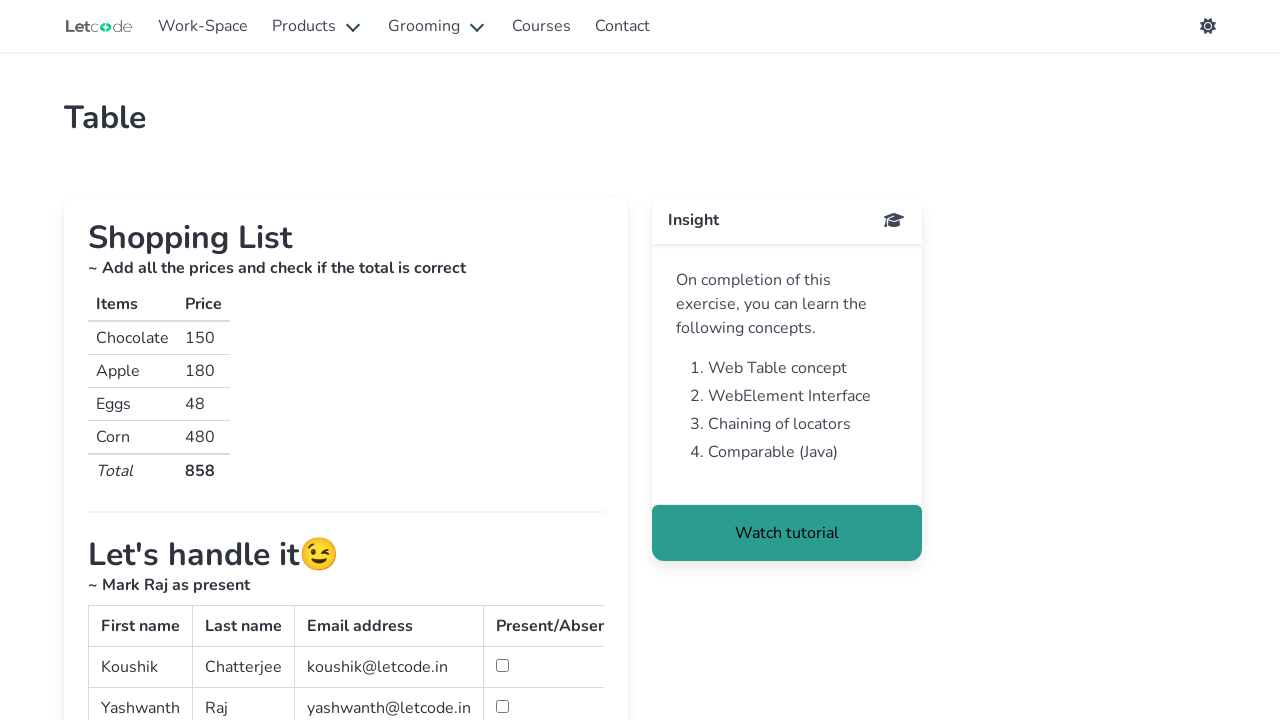

Extracted price text: 180
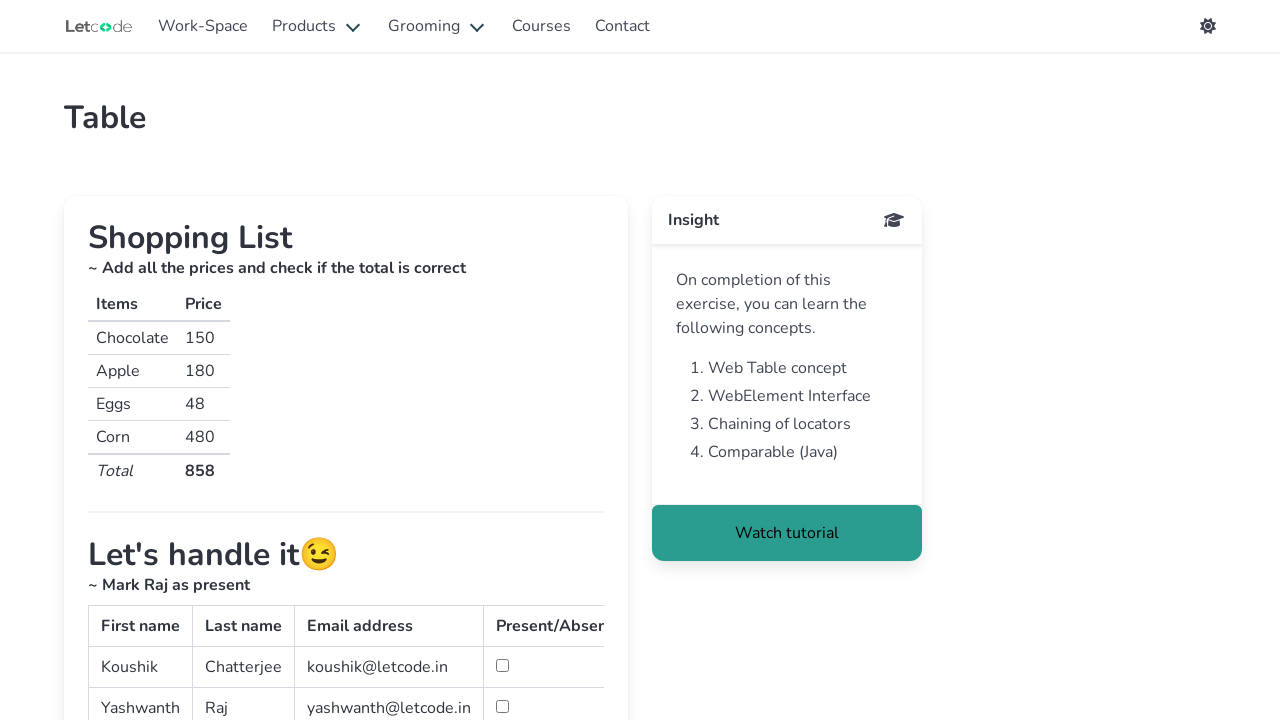

Retrieved columns from shopping table row
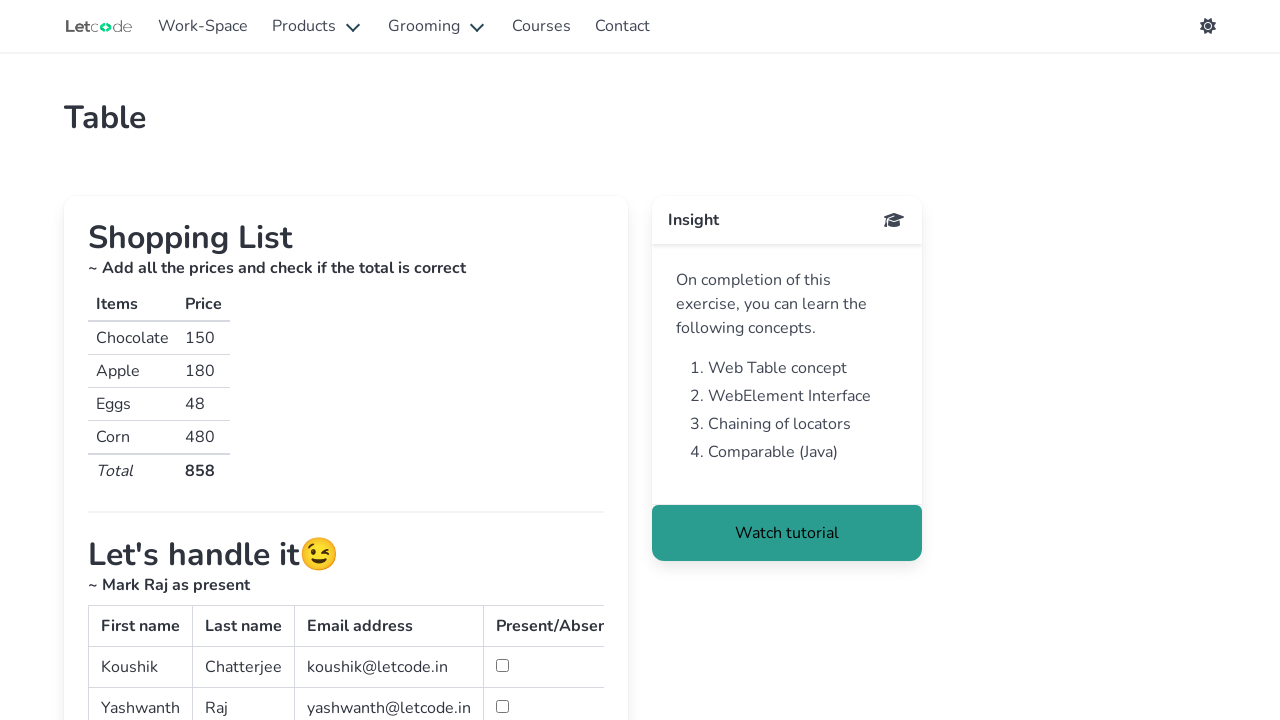

Extracted price text: 48
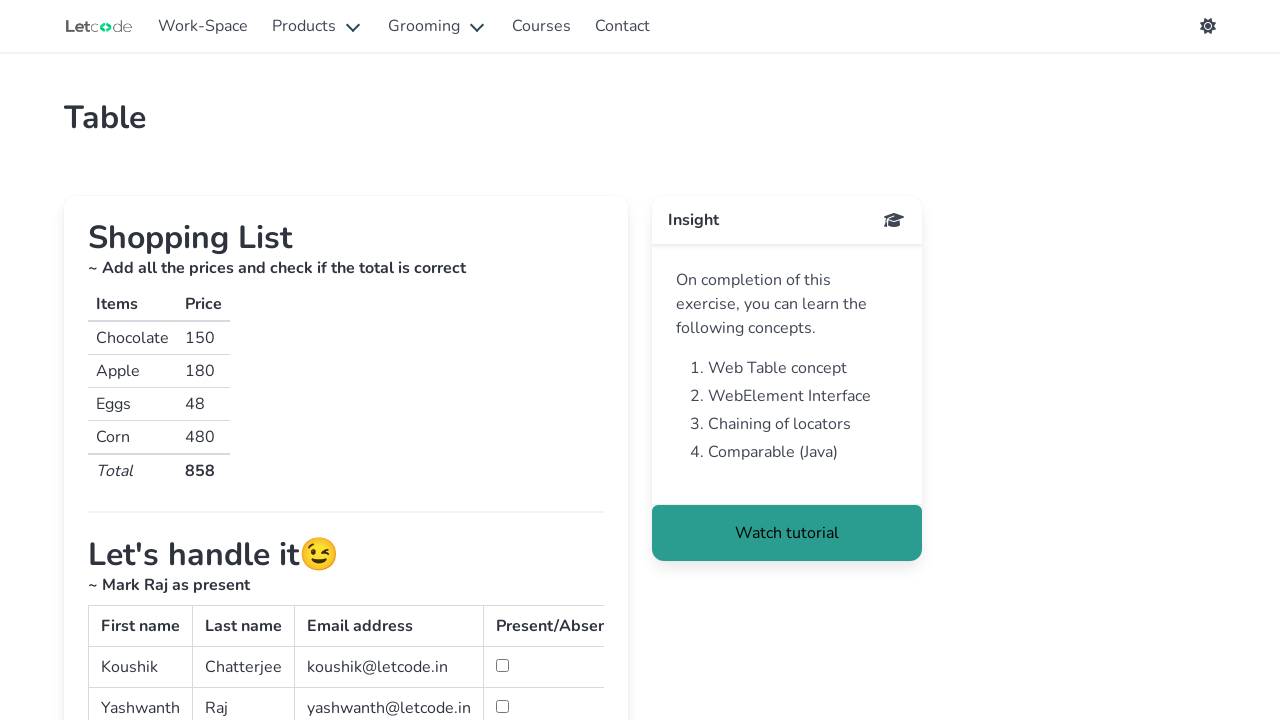

Retrieved columns from shopping table row
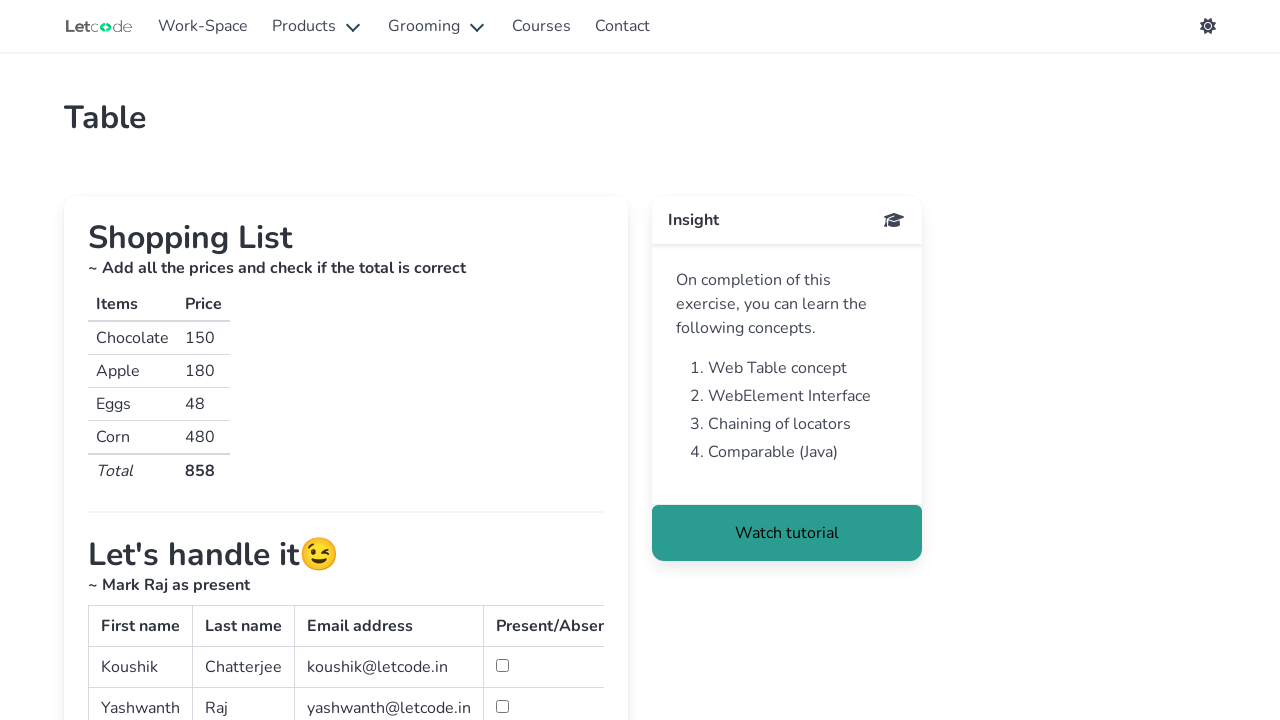

Extracted price text: 480
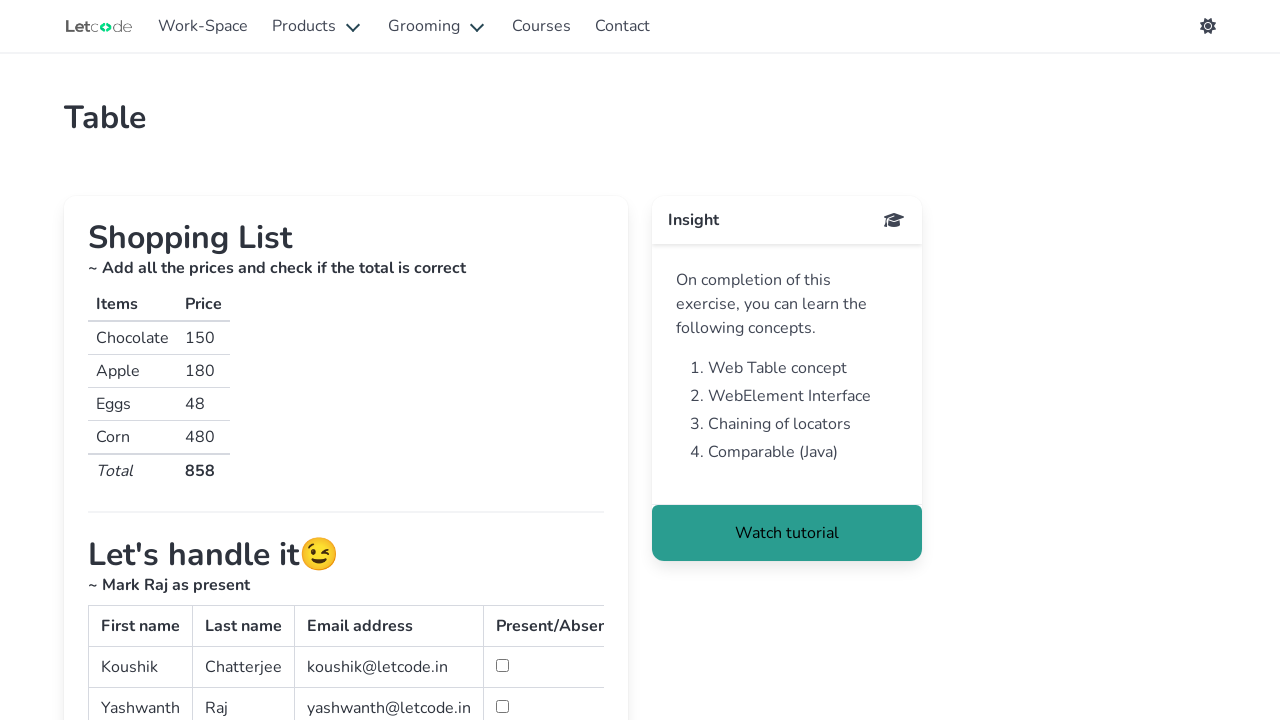

Verified shopping table total is correct: 858
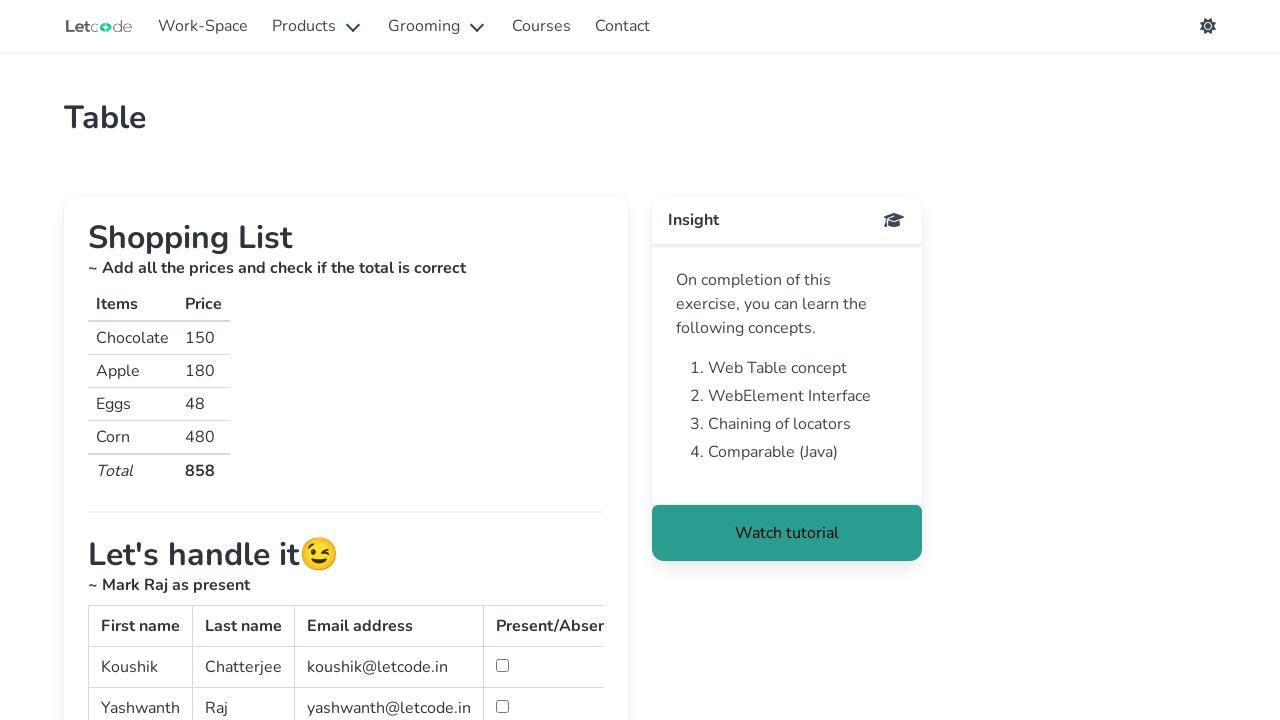

Located simple table element
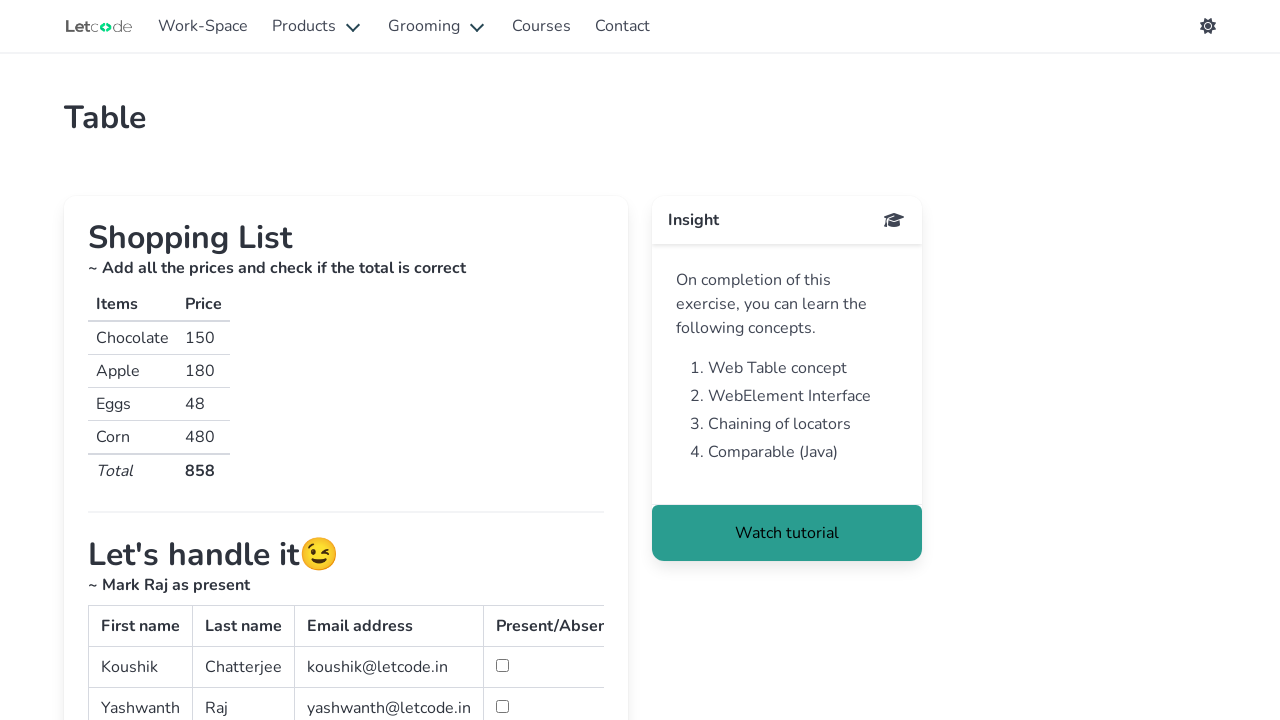

Located tbody in simple table
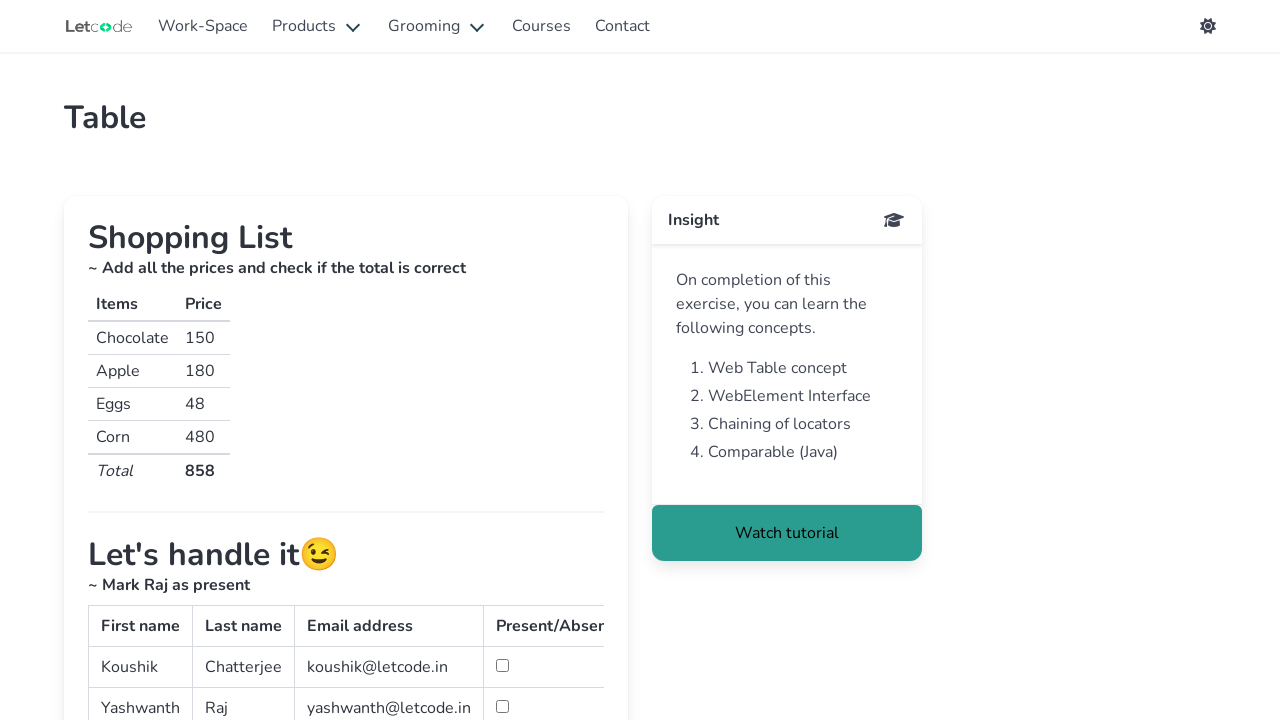

Retrieved all rows from simple table
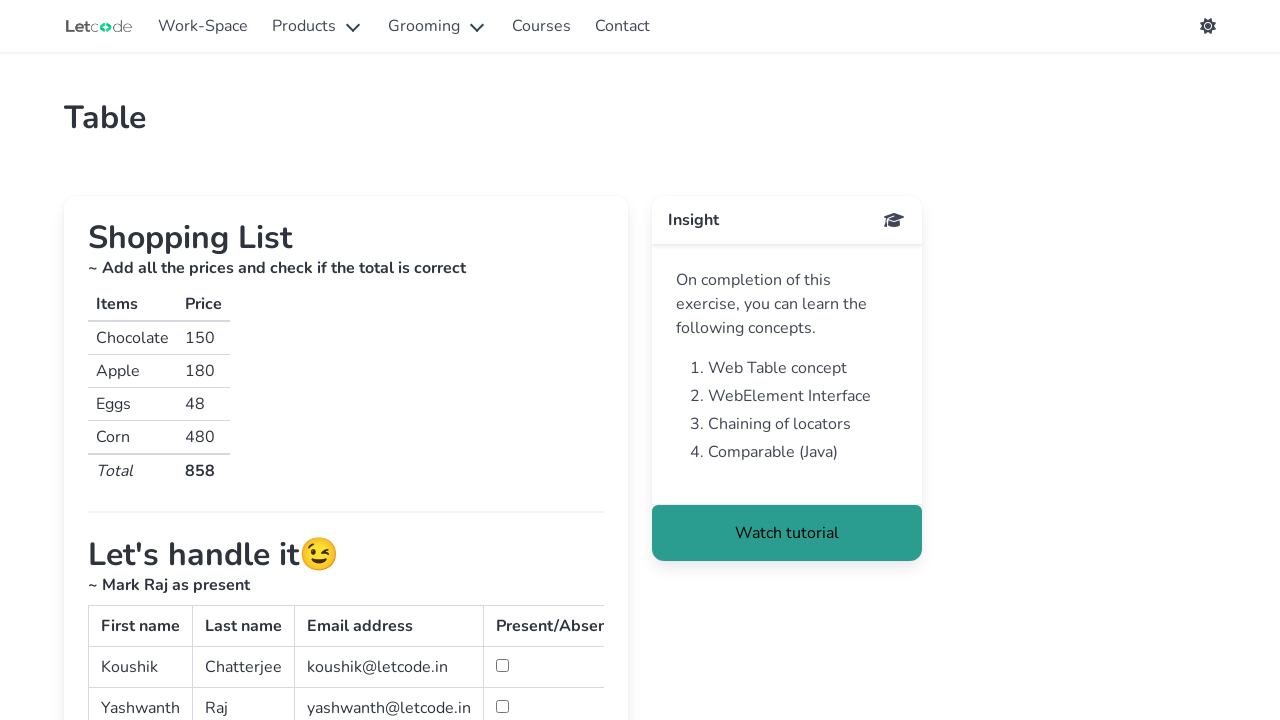

Retrieved columns from simple table row
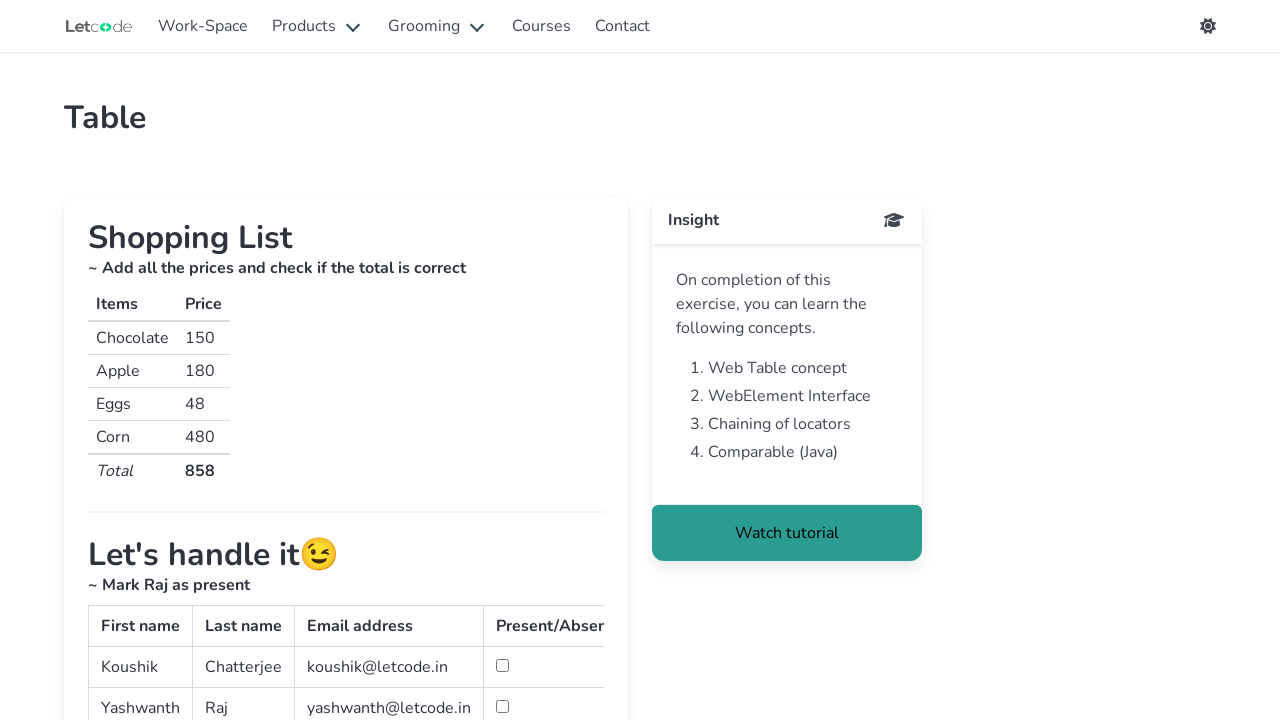

Extracted lastname: Chatterjee
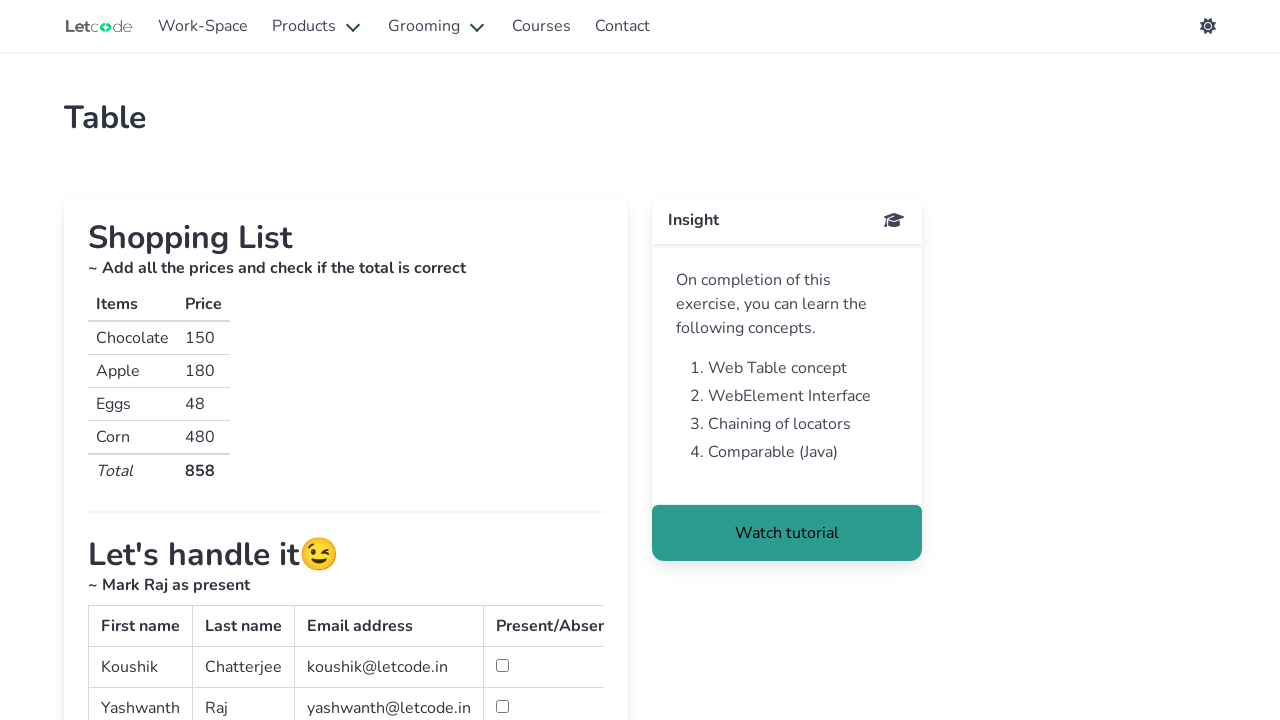

Retrieved columns from simple table row
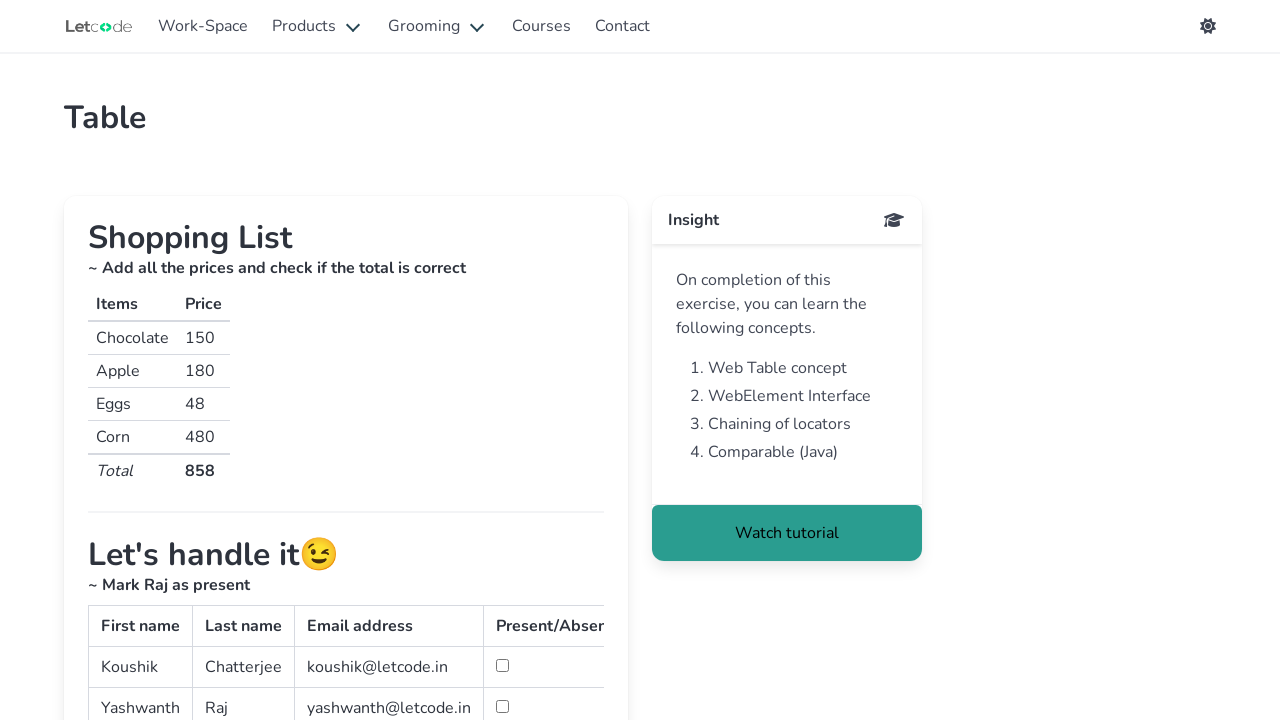

Extracted lastname: Raj
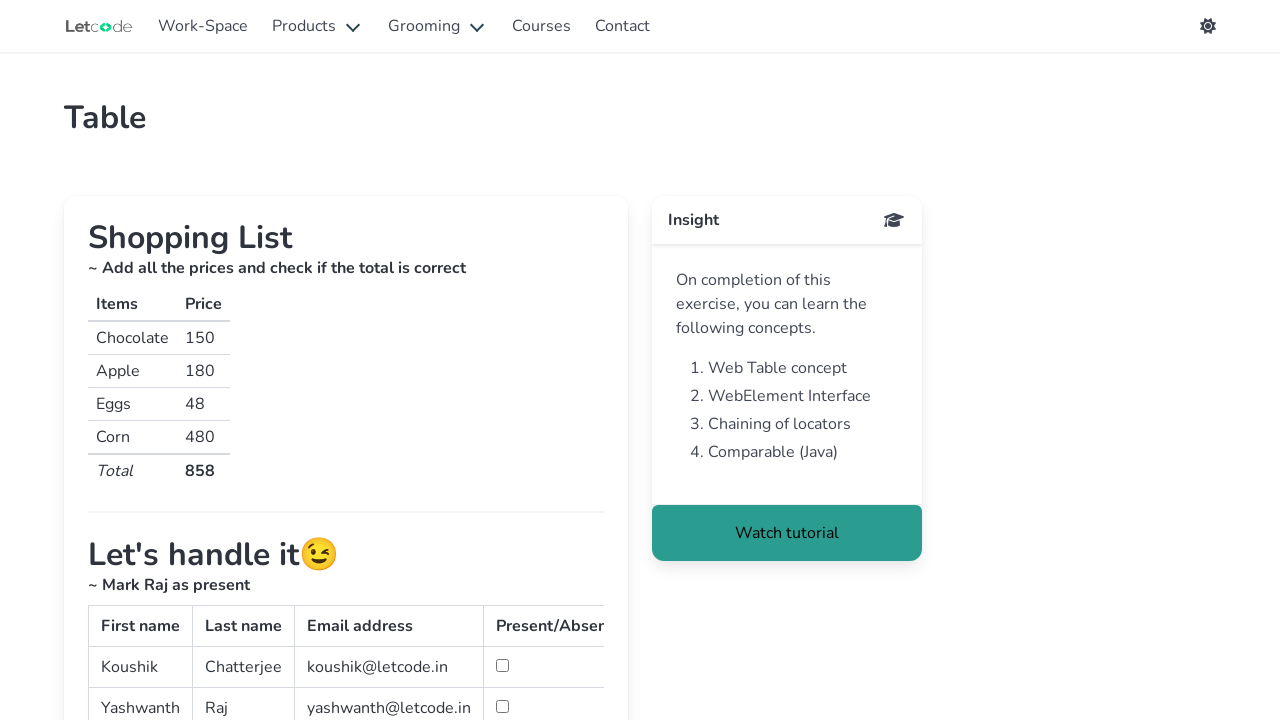

Clicked checkbox for 'Raj' lastname in simple table at (502, 706) on #simpletable >> tbody >> tr >> nth=1 >> td >> nth=3 >> input
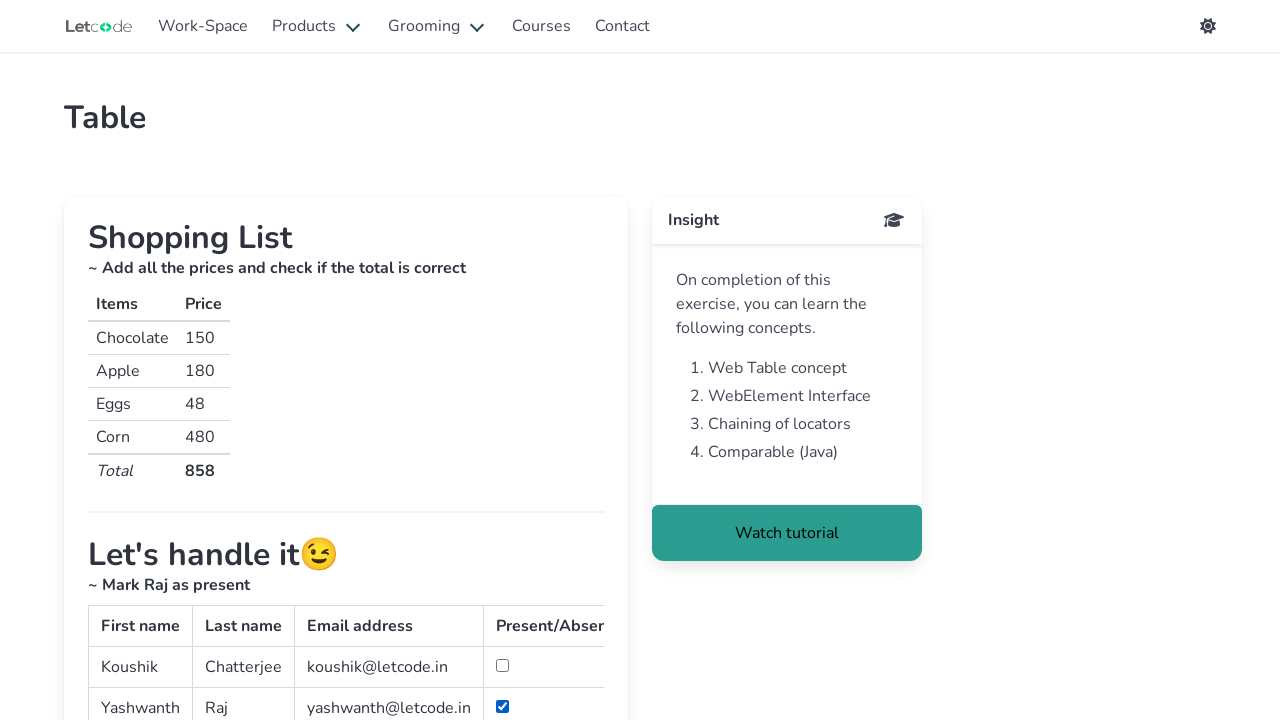

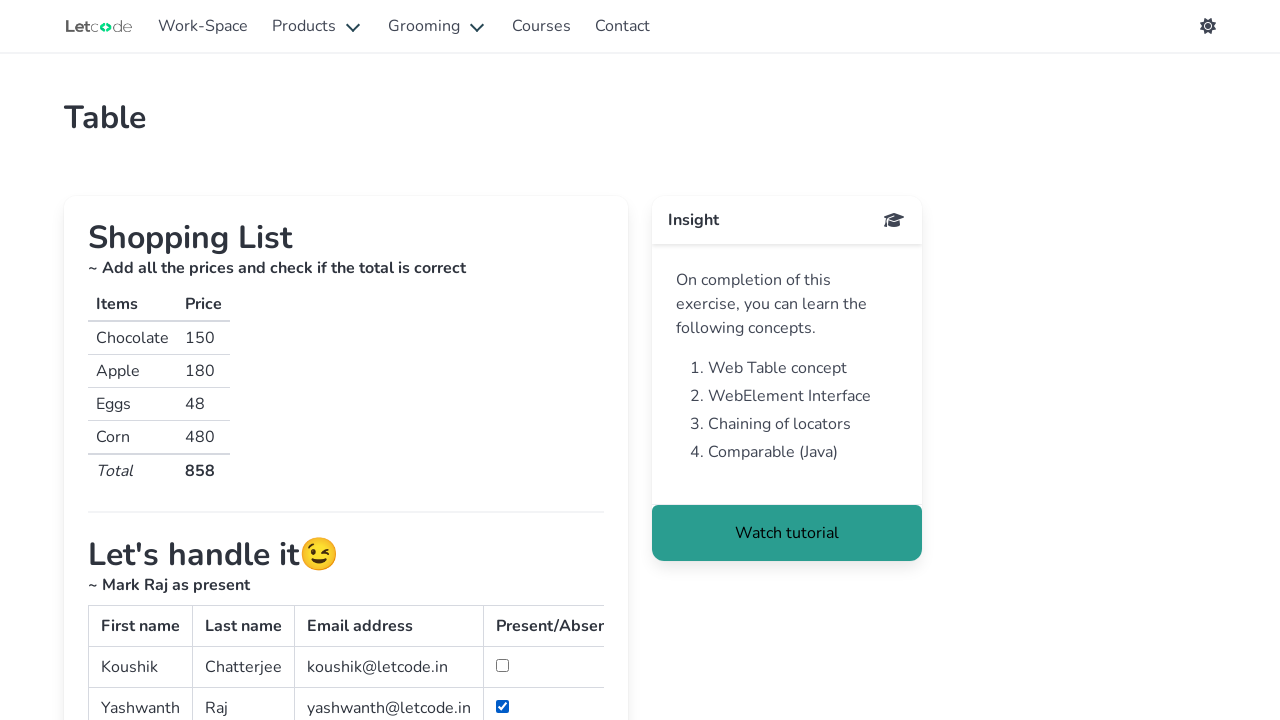